Tests window handling by clicking a link that opens in a new window, switching between parent and child windows to verify titles

Starting URL: https://accounts.google.com/signup

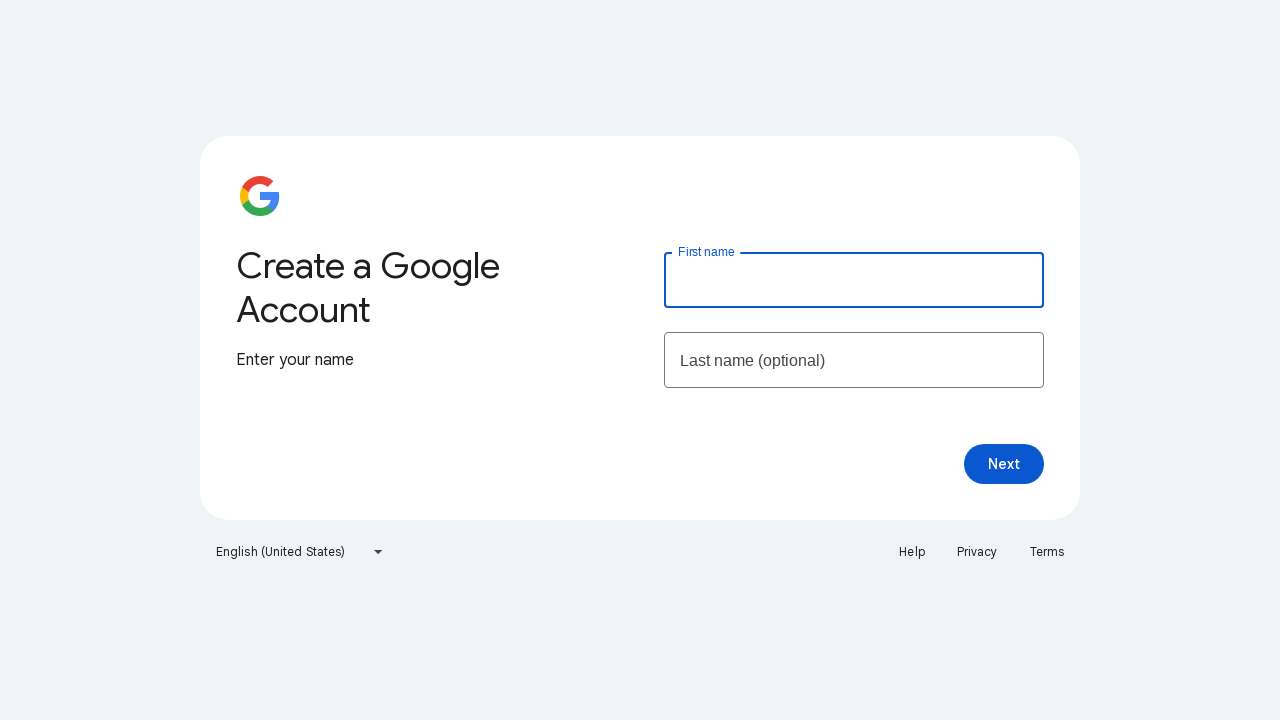

Clicked Privacy link which opened in a new window at (977, 552) on xpath=//a[contains(text(),'Privacy')]
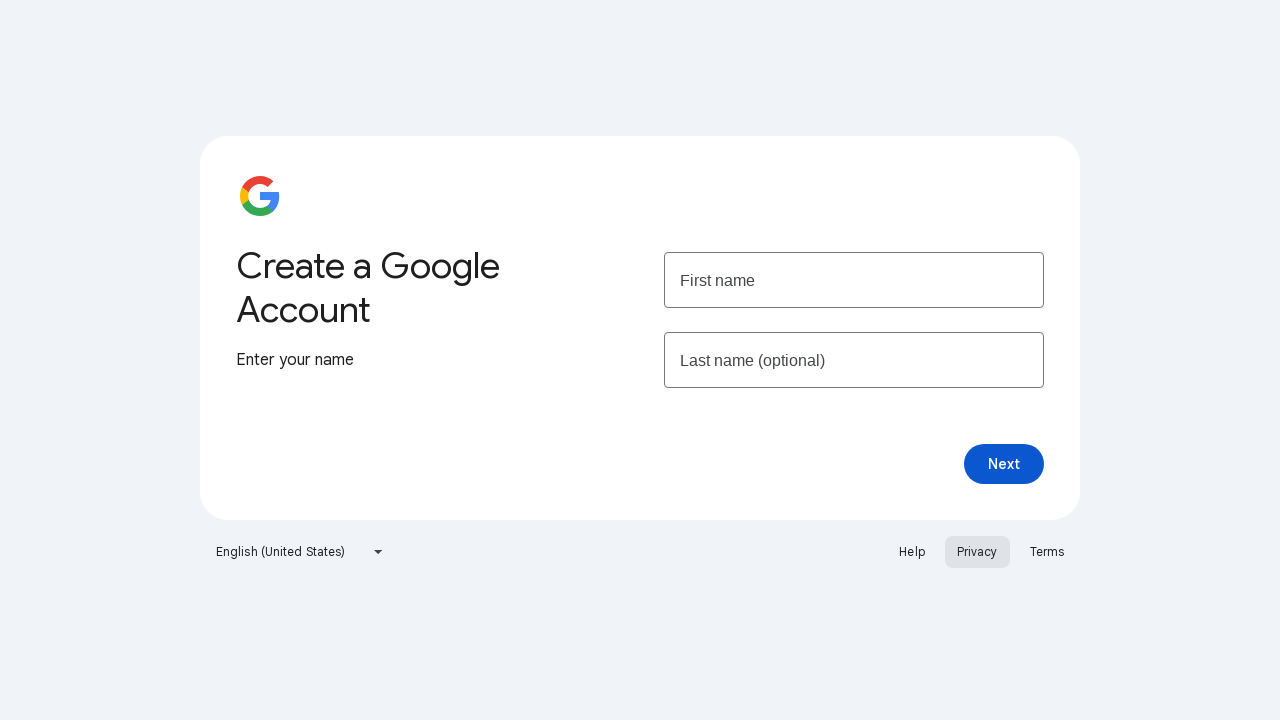

Captured new window/tab reference
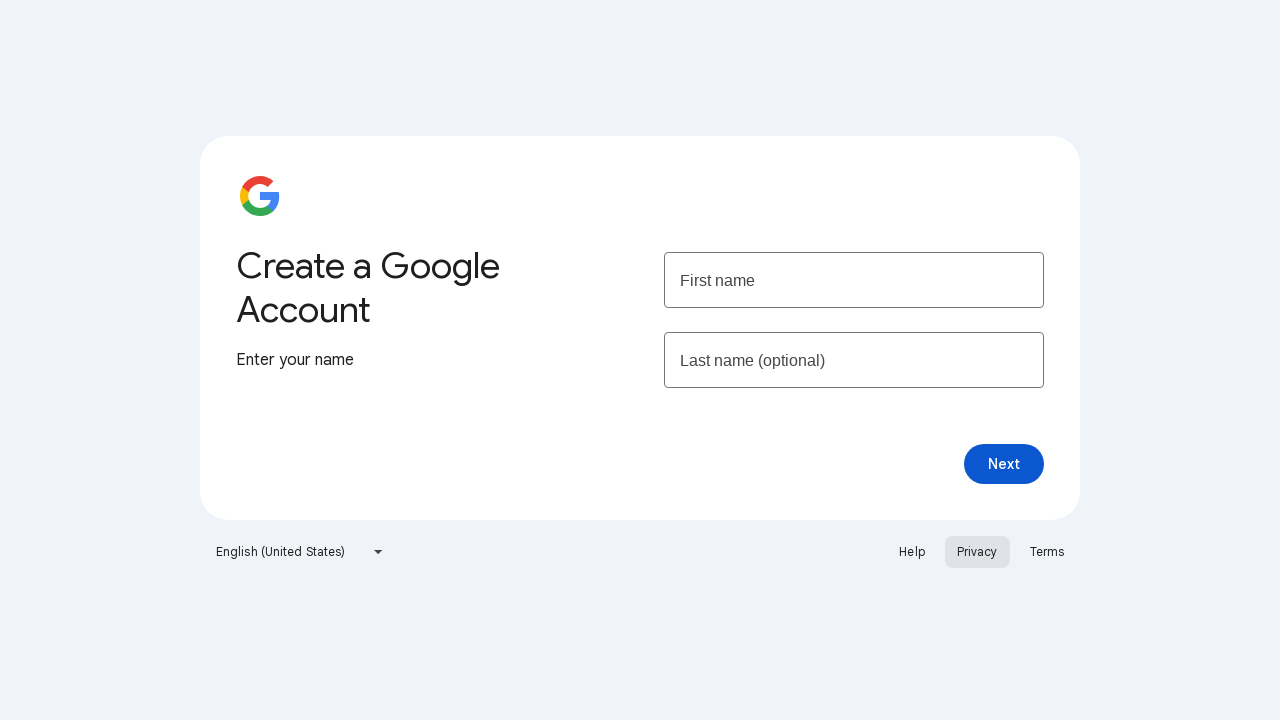

New page loaded completely
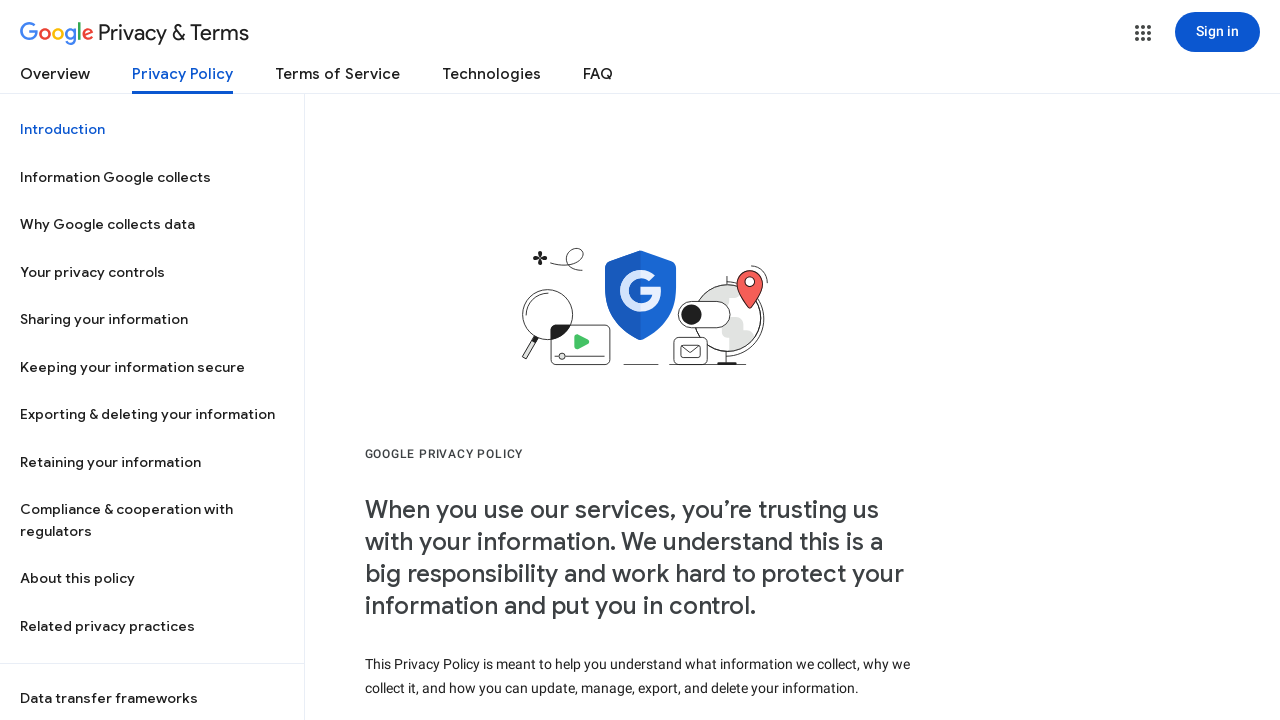

Retrieved child window title: Privacy Policy – Privacy & Terms – Google
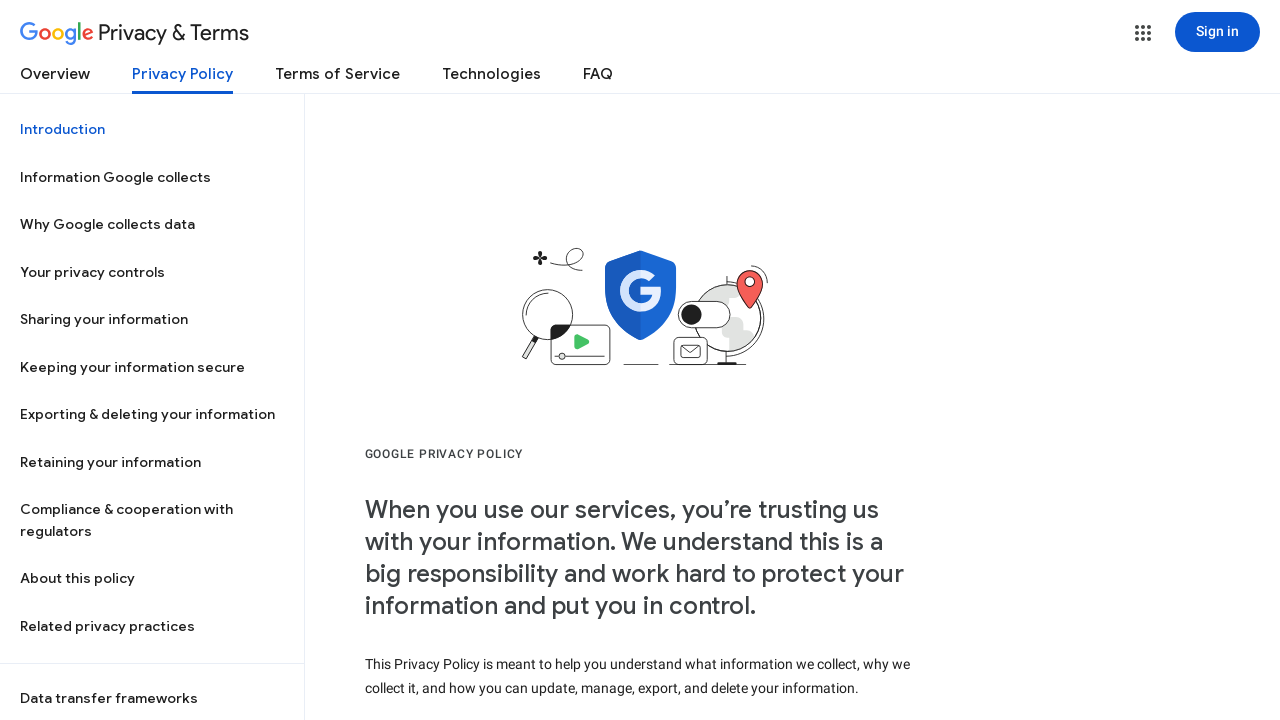

Retrieved parent window title: Create your Google Account
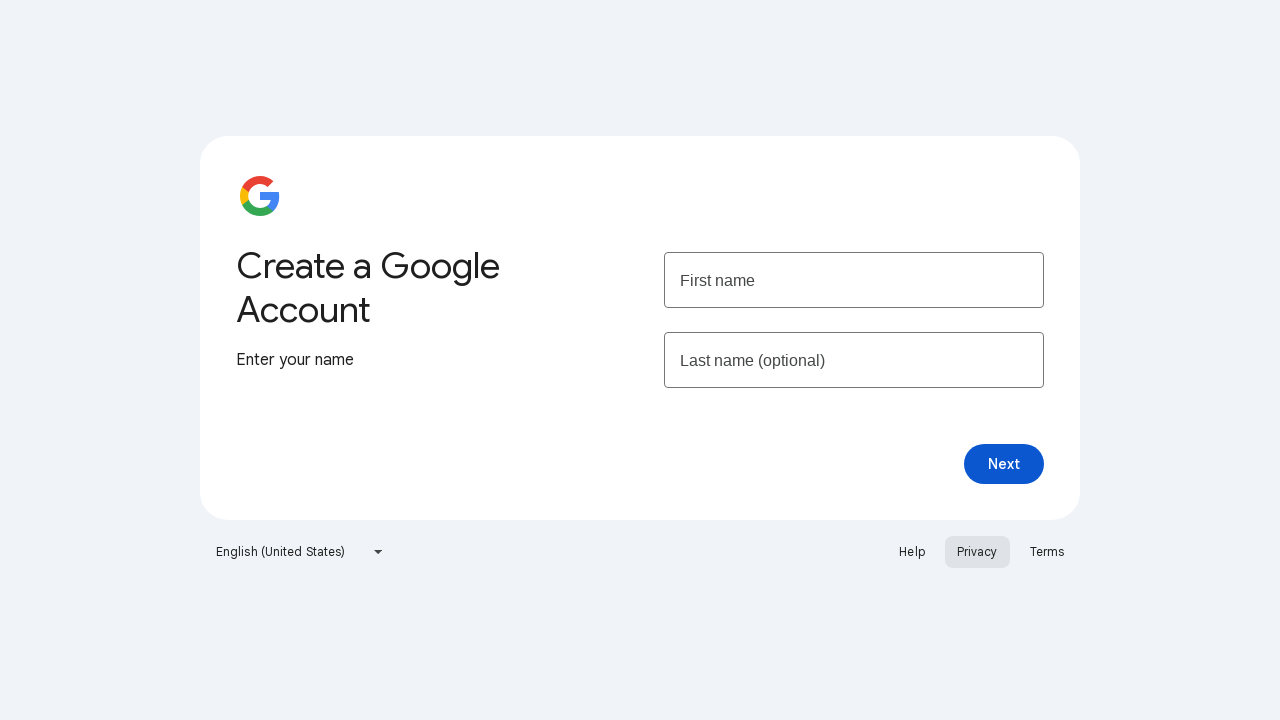

Closed child window
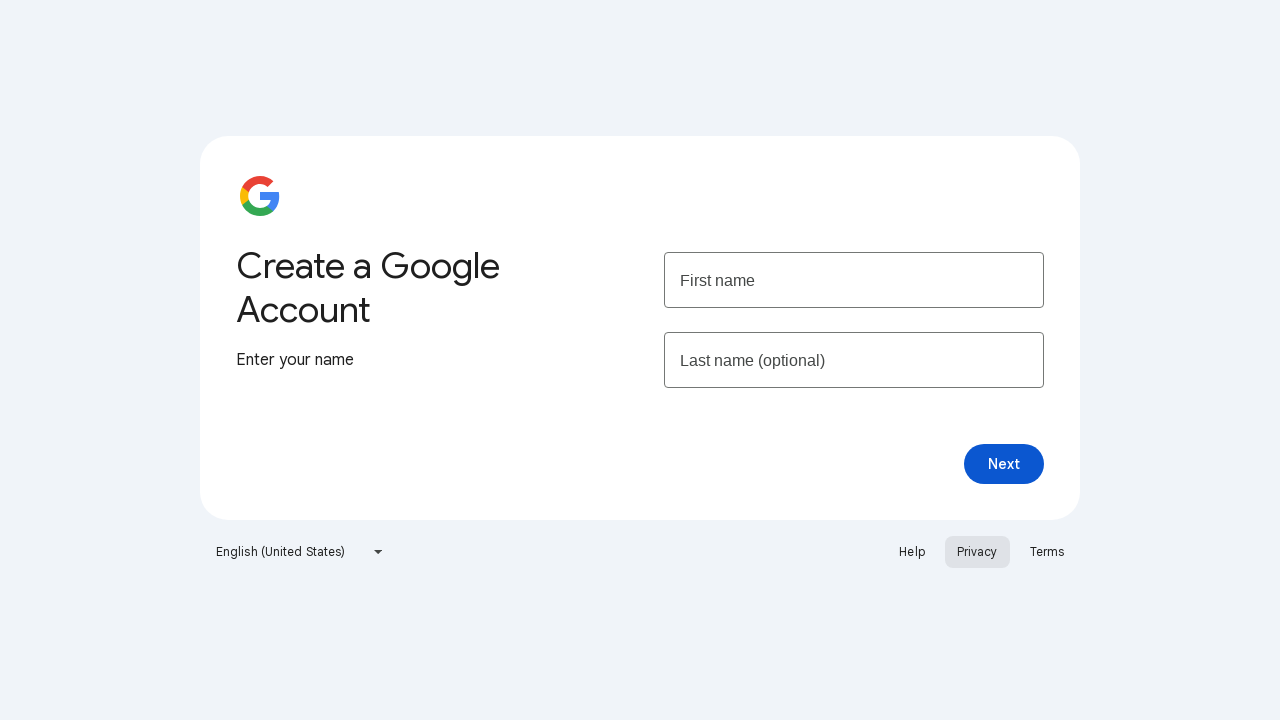

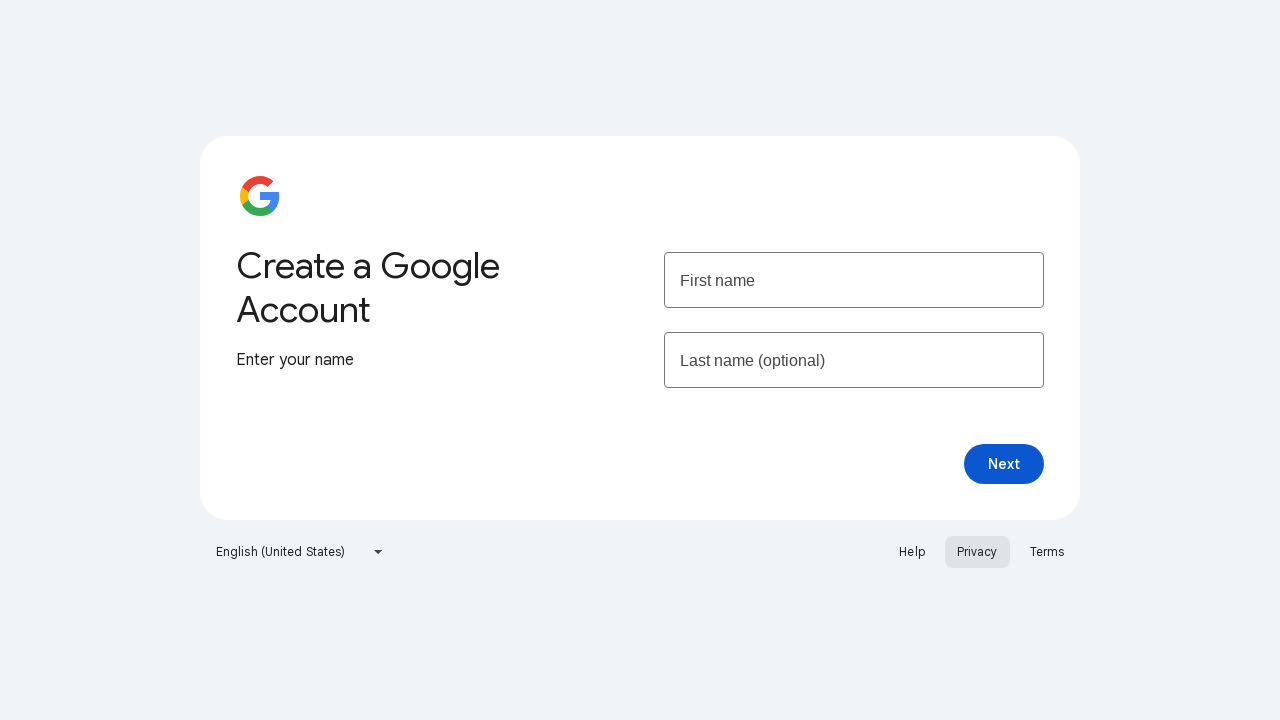